Navigates to Flipkart homepage and verifies the page loads successfully by waiting for the page to be ready

Starting URL: https://www.flipkart.com

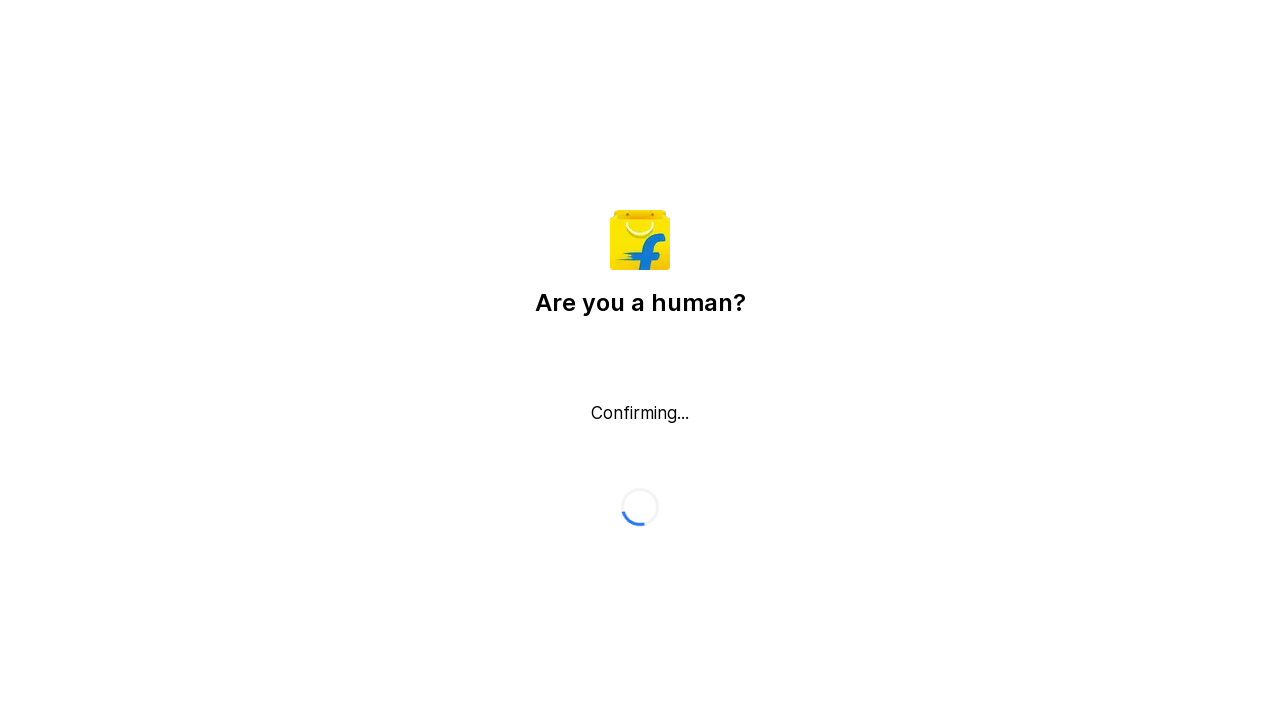

Waited for page DOM content to load
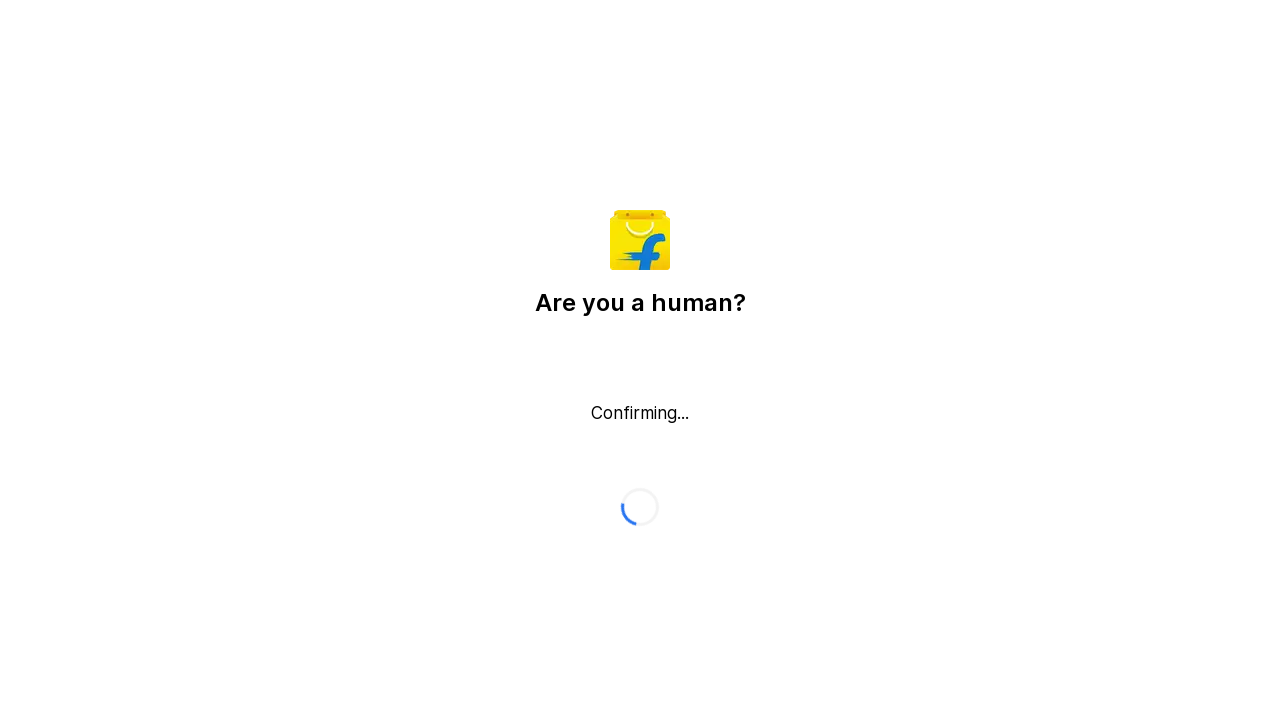

Verified page body element is present on Flipkart homepage
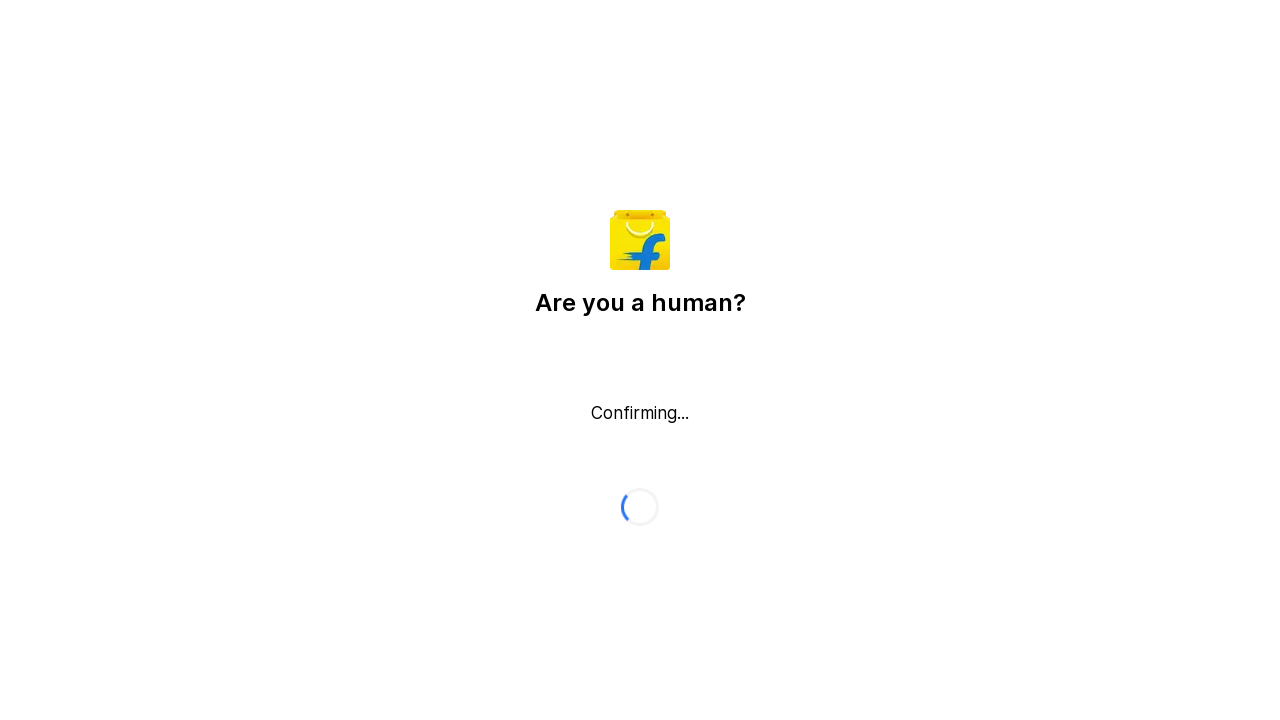

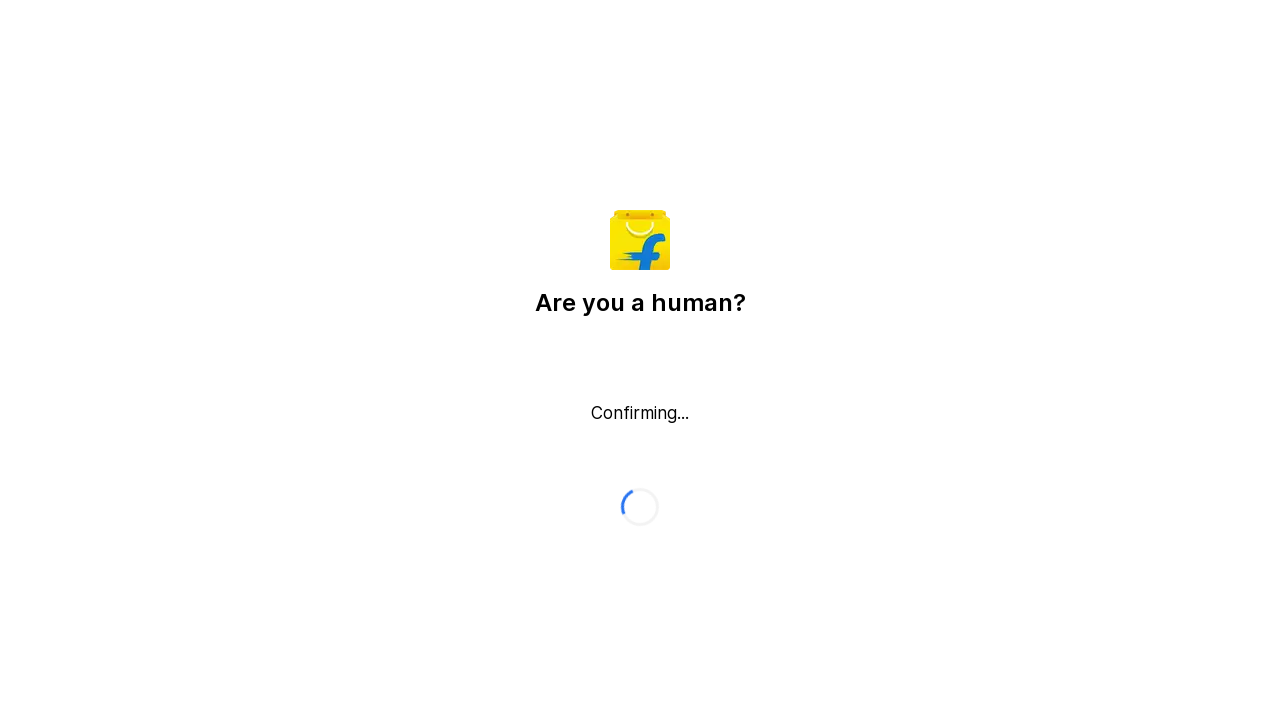